Tests dynamic controls by clicking Remove button and verifying "It's gone!" message appears

Starting URL: https://the-internet.herokuapp.com/dynamic_controls

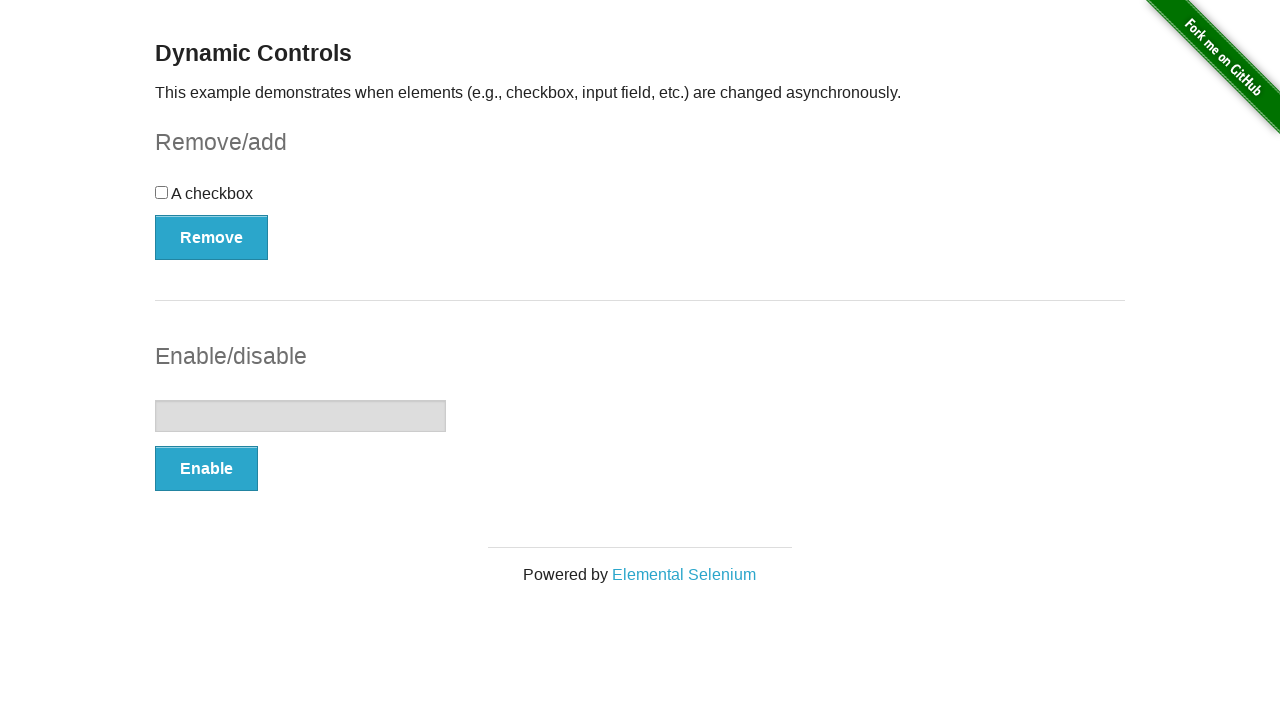

Clicked Remove button at (212, 237) on xpath=//button[text()='Remove']
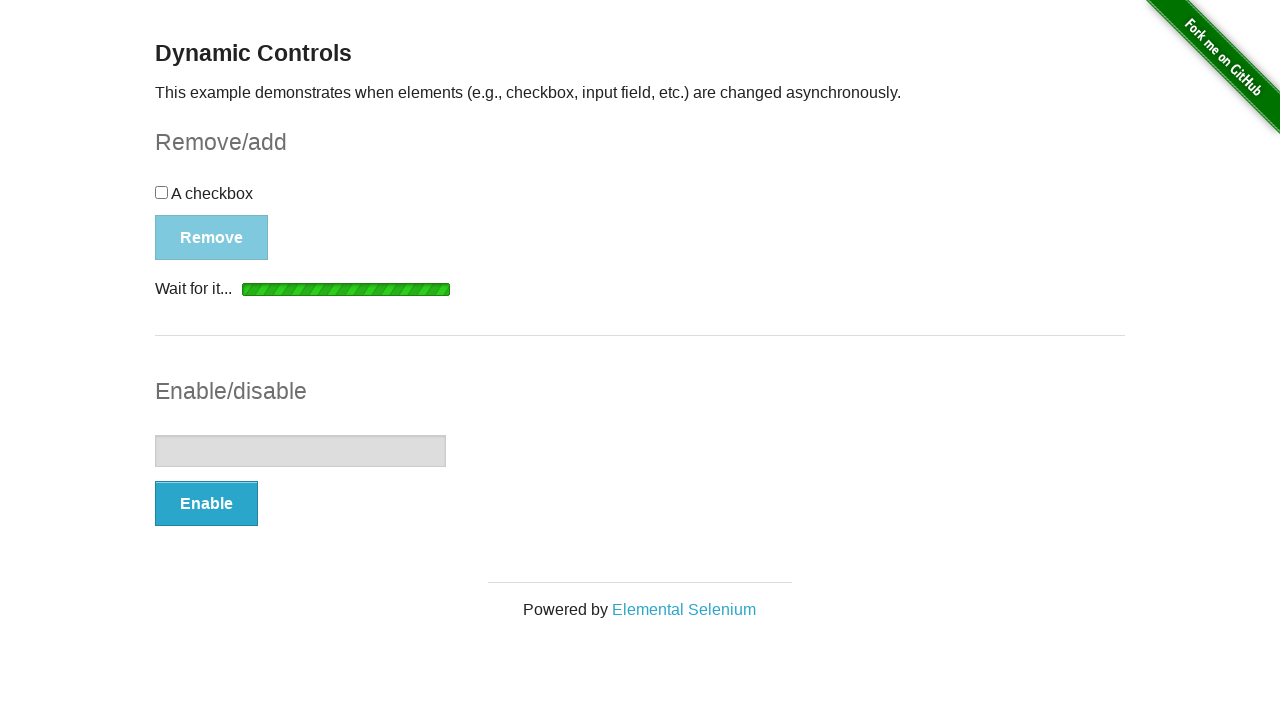

Verified 'It's gone!' message appeared
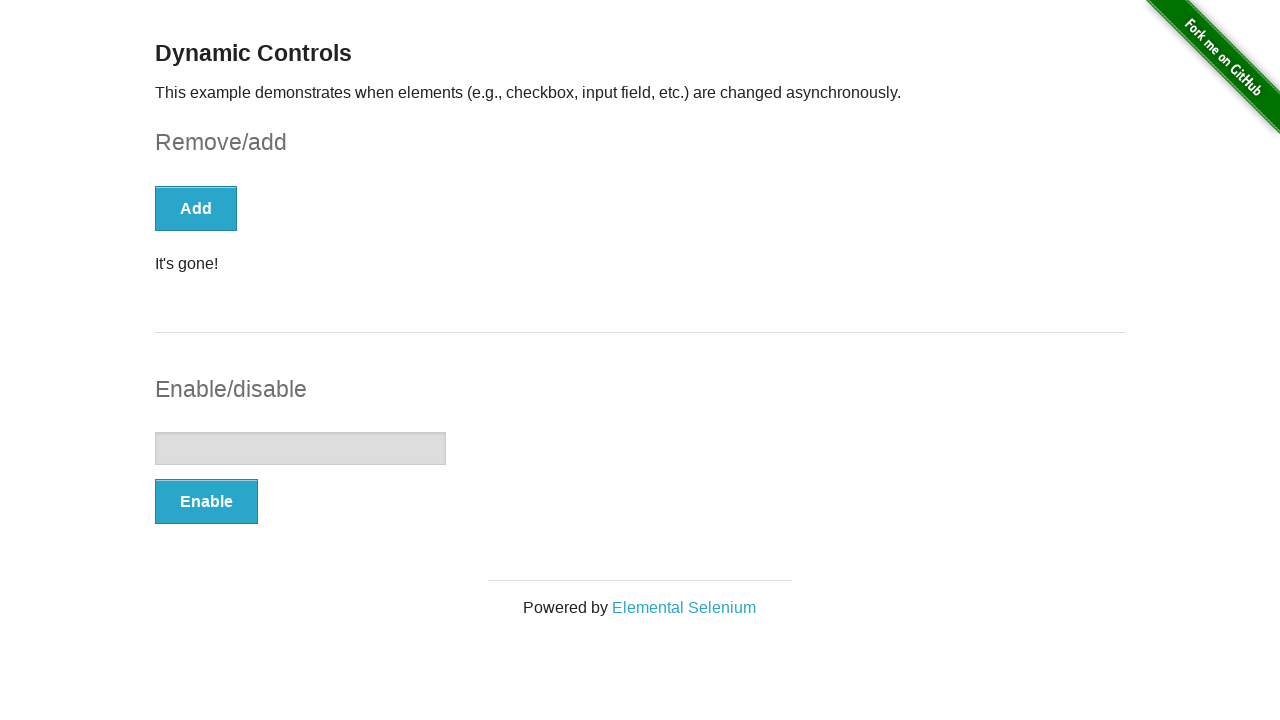

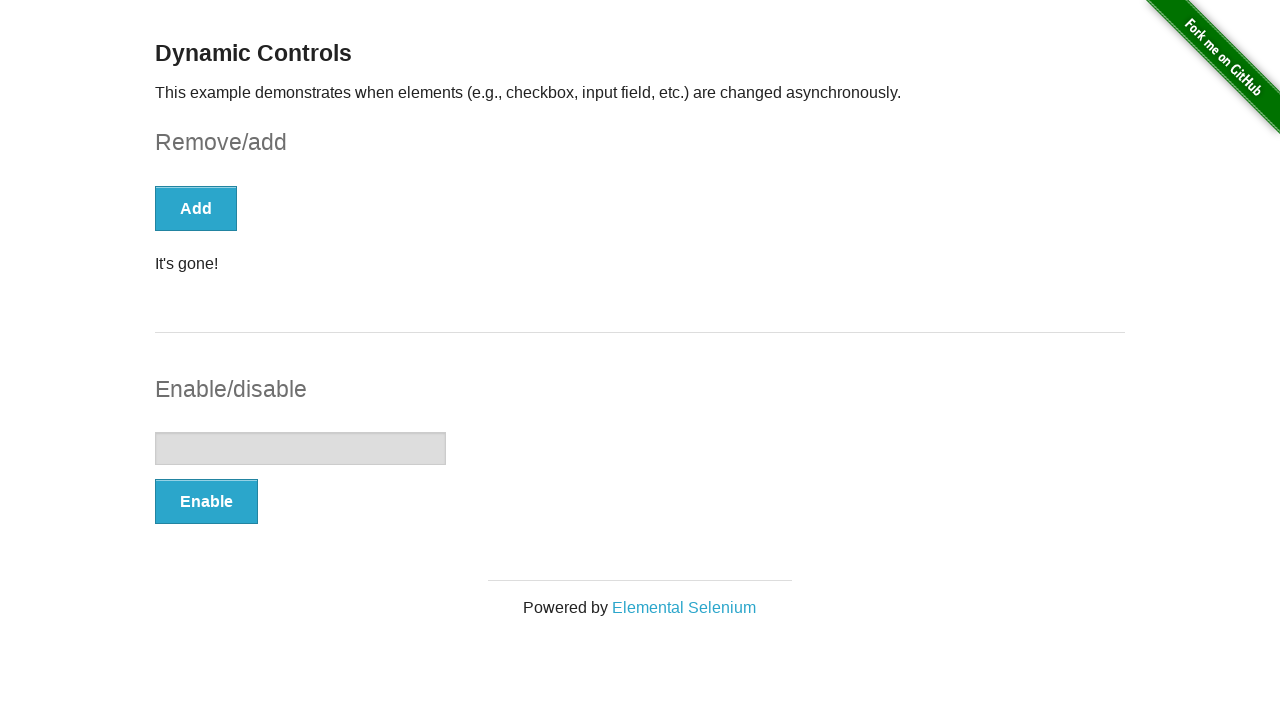